Tests a student registration form by filling in all fields including name, email, date of birth, subjects, hobbies, and address, then submitting the form

Starting URL: https://demoqa.com/automation-practice-form

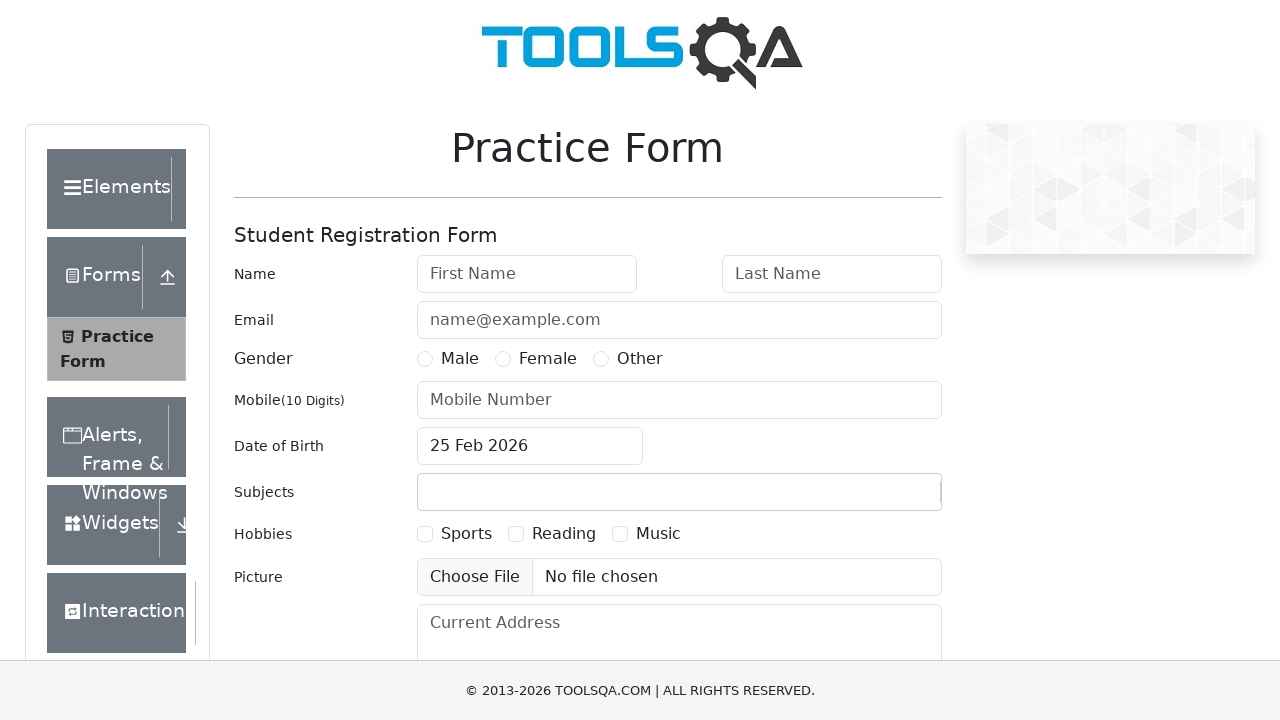

Student registration form loaded and visible
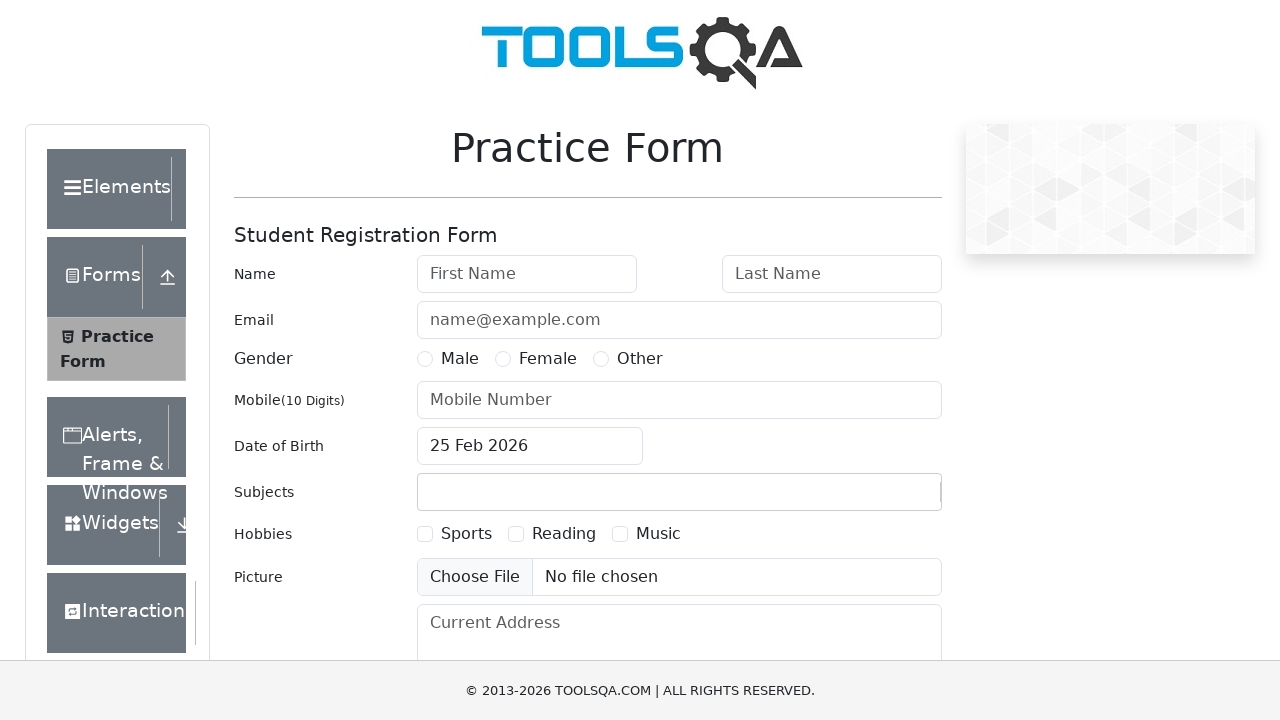

Entered first name 'Roma' on #firstName
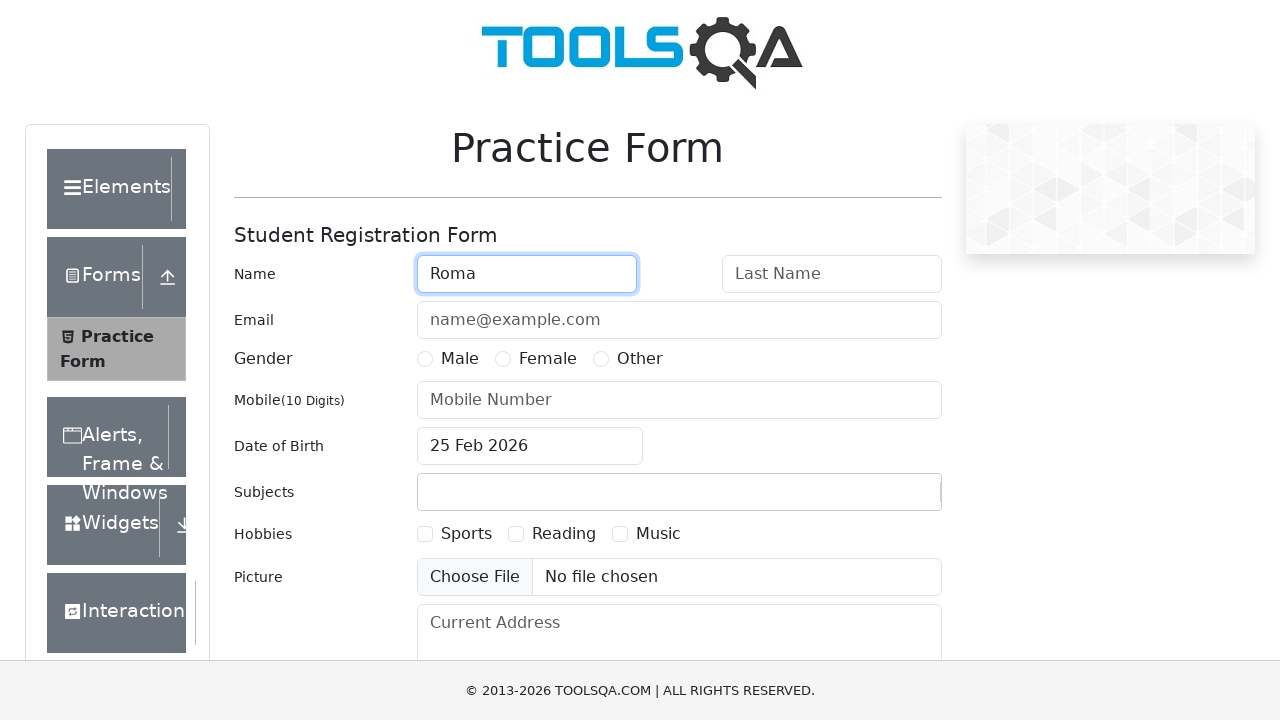

Entered last name 'TestLast' on #lastName
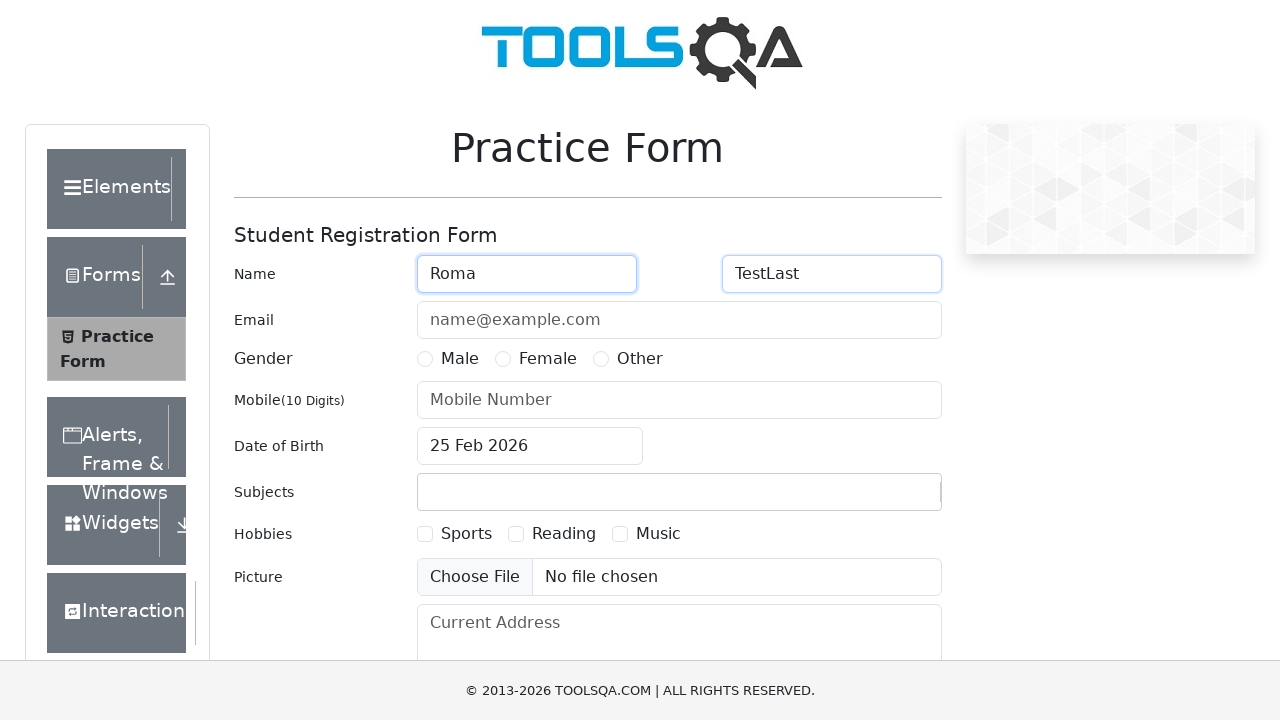

Entered email 'roma@test.com' on #userEmail
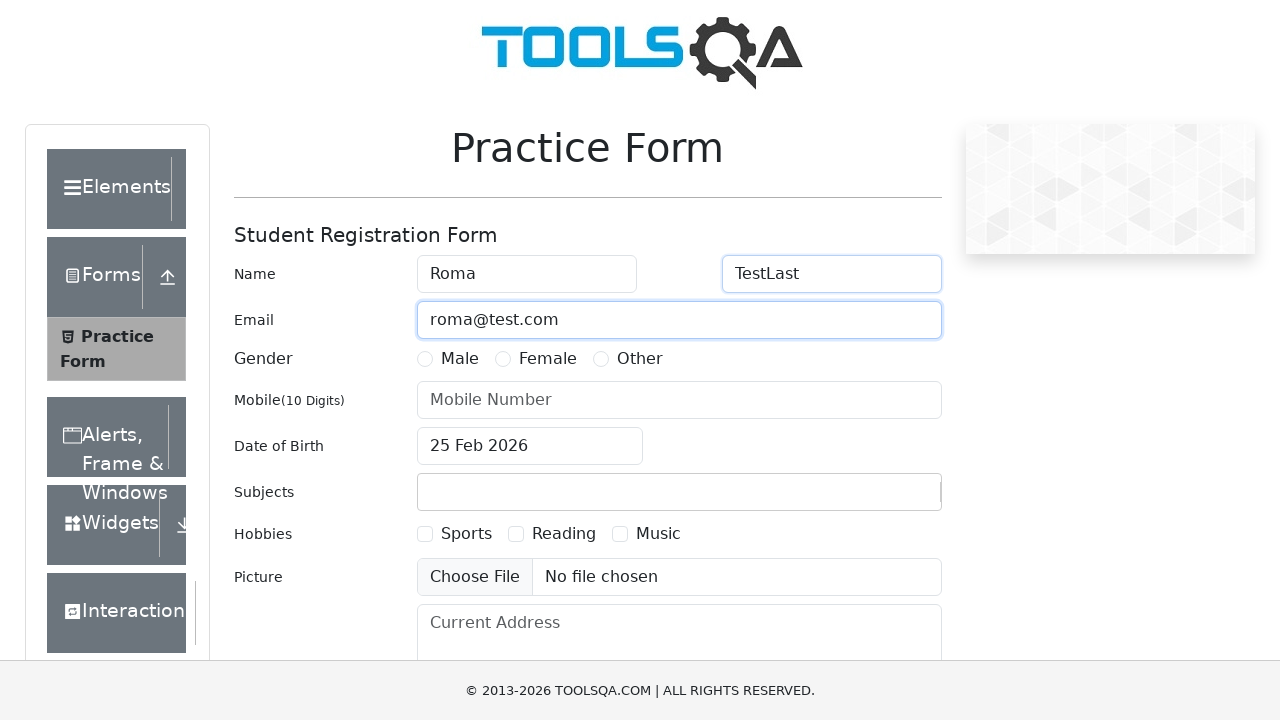

Entered phone number '0123456789' on #userNumber
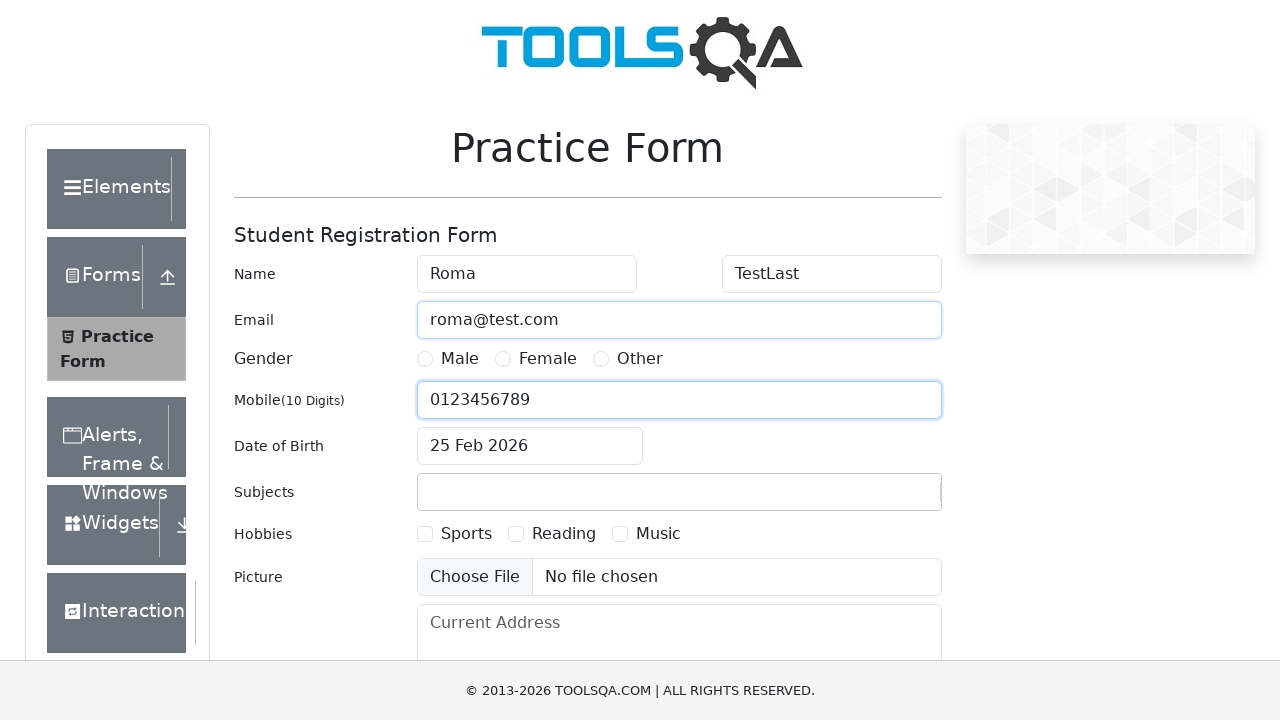

Selected Male gender at (425, 359) on #gender-radio-1
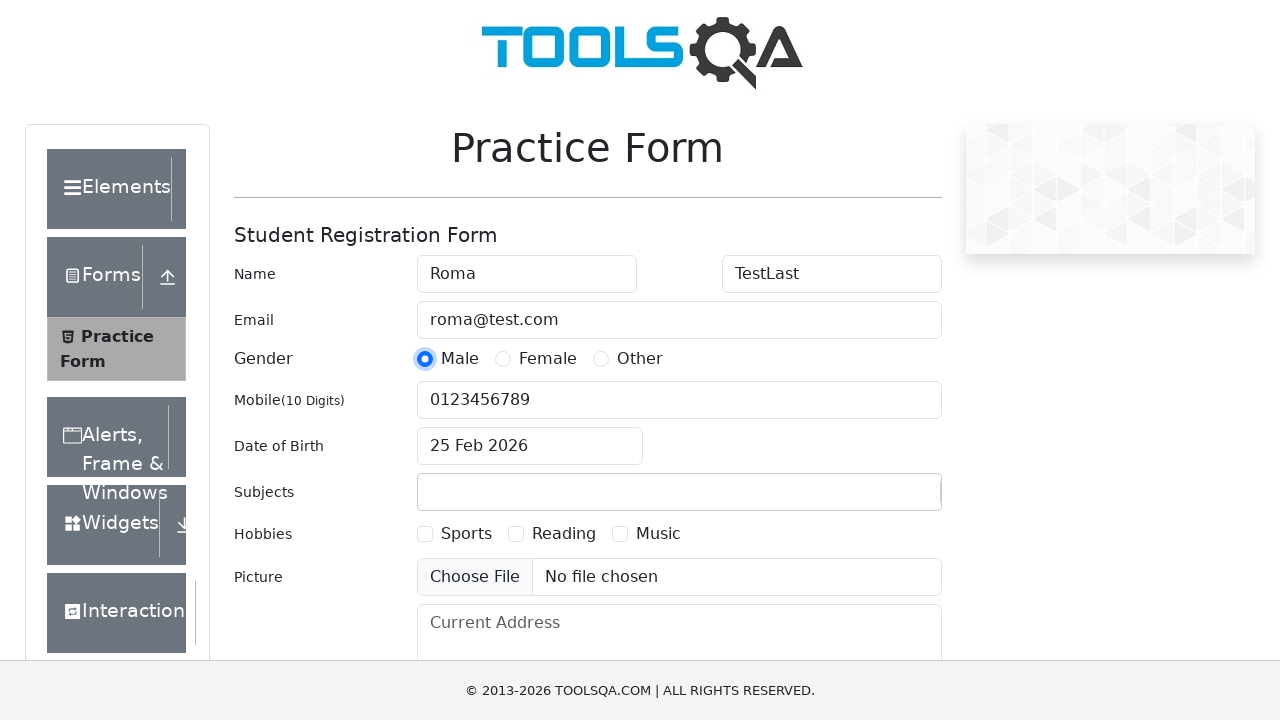

Clicked date of birth input field at (530, 446) on #dateOfBirthInput
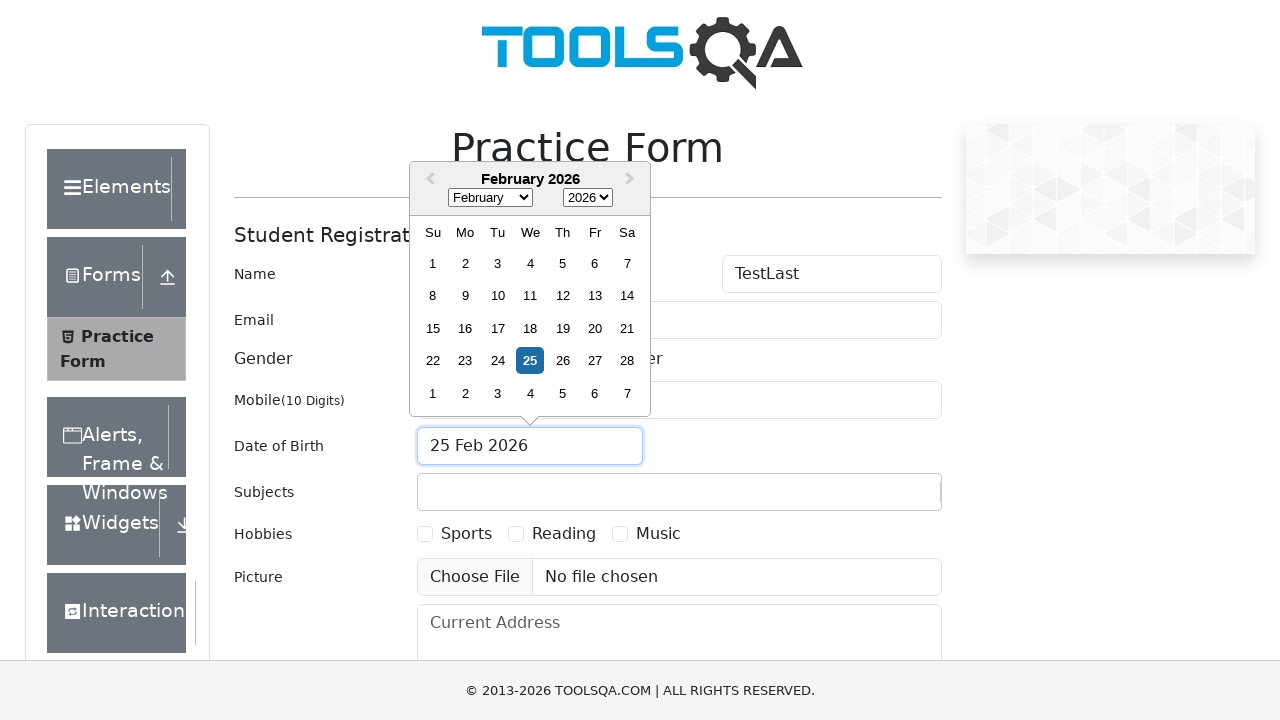

Selected month May (4) on .react-datepicker__month-select
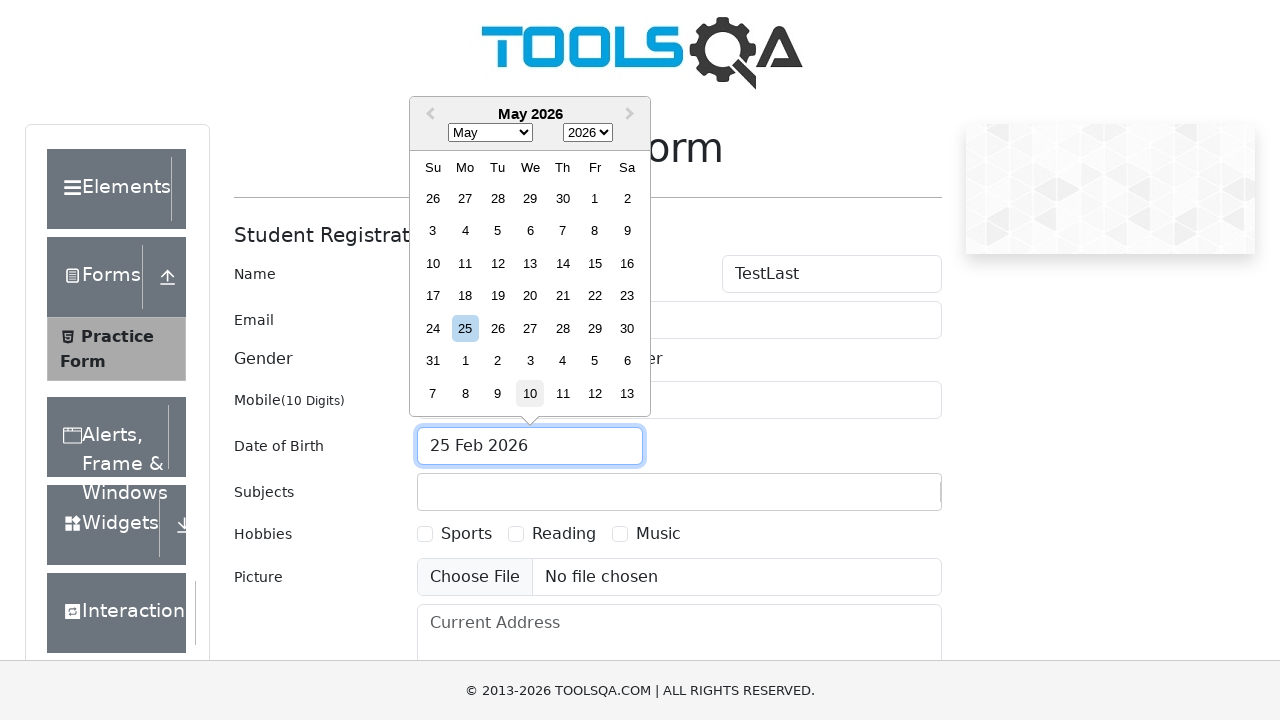

Selected year 1980 on .react-datepicker__year-select
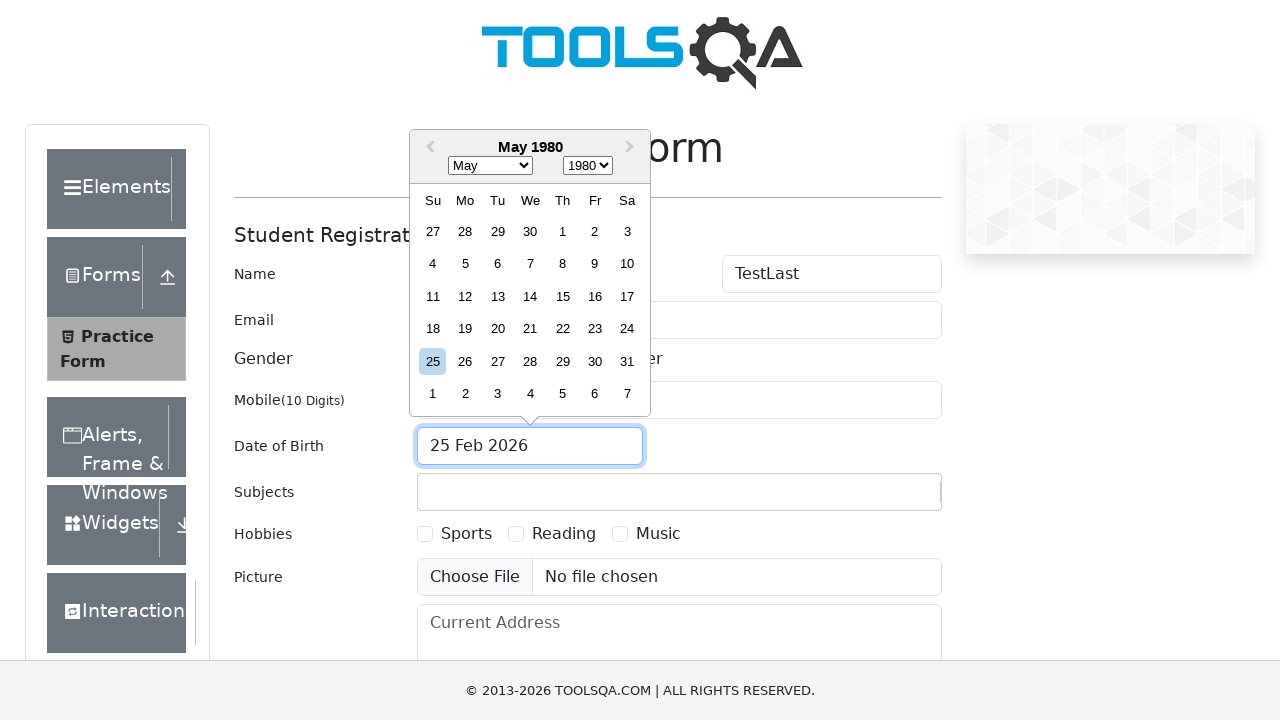

Selected day 25 at (433, 361) on .react-datepicker__day--025
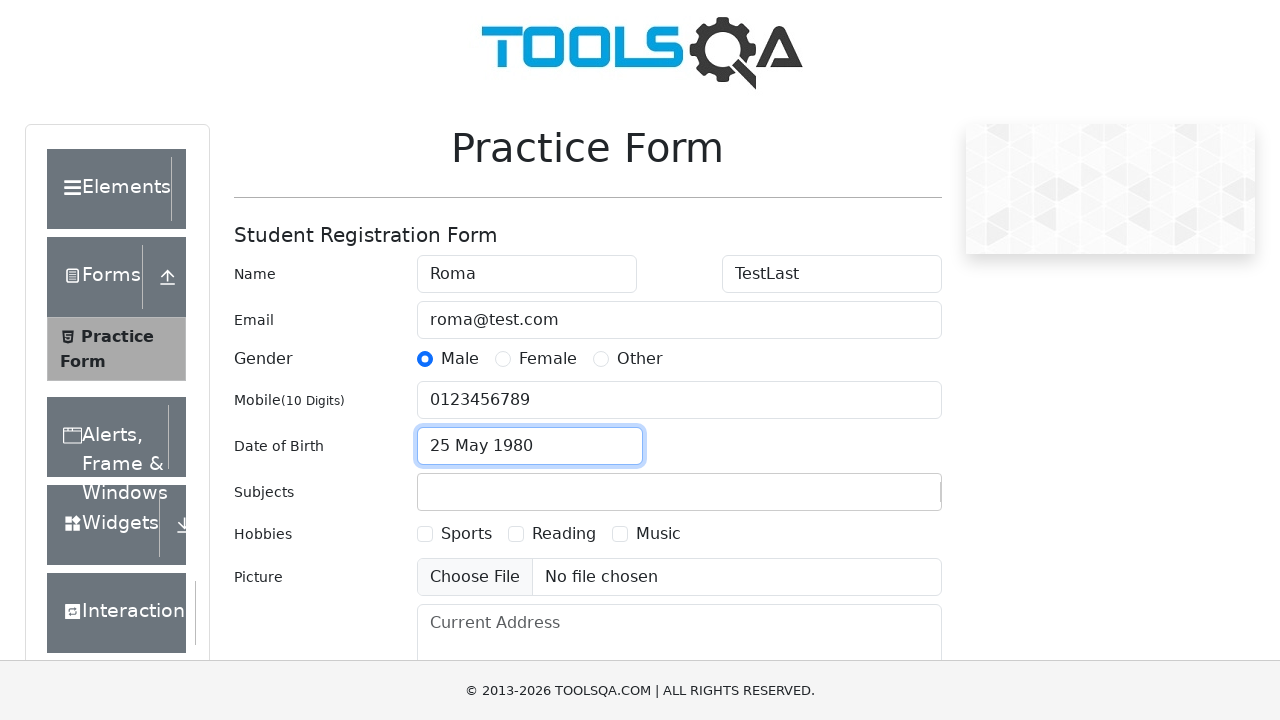

Entered subject 'Physics' on #subjectsInput
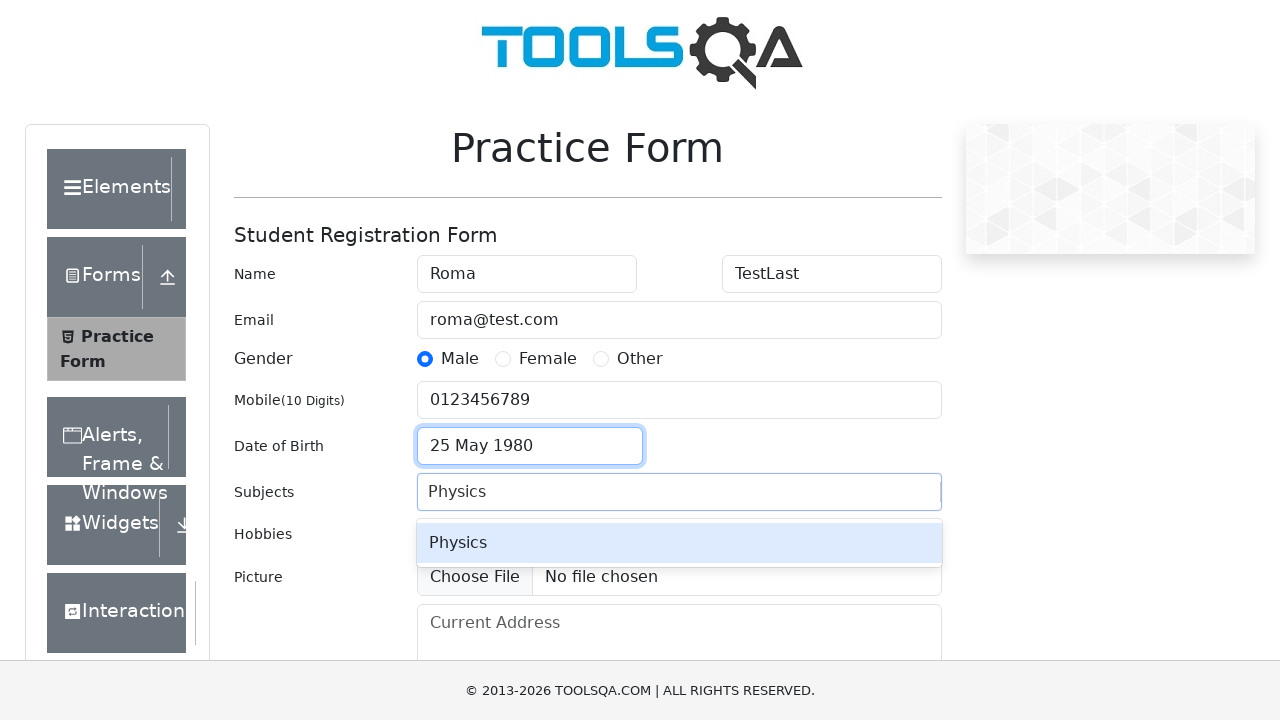

Confirmed subject selection with Enter key on #subjectsInput
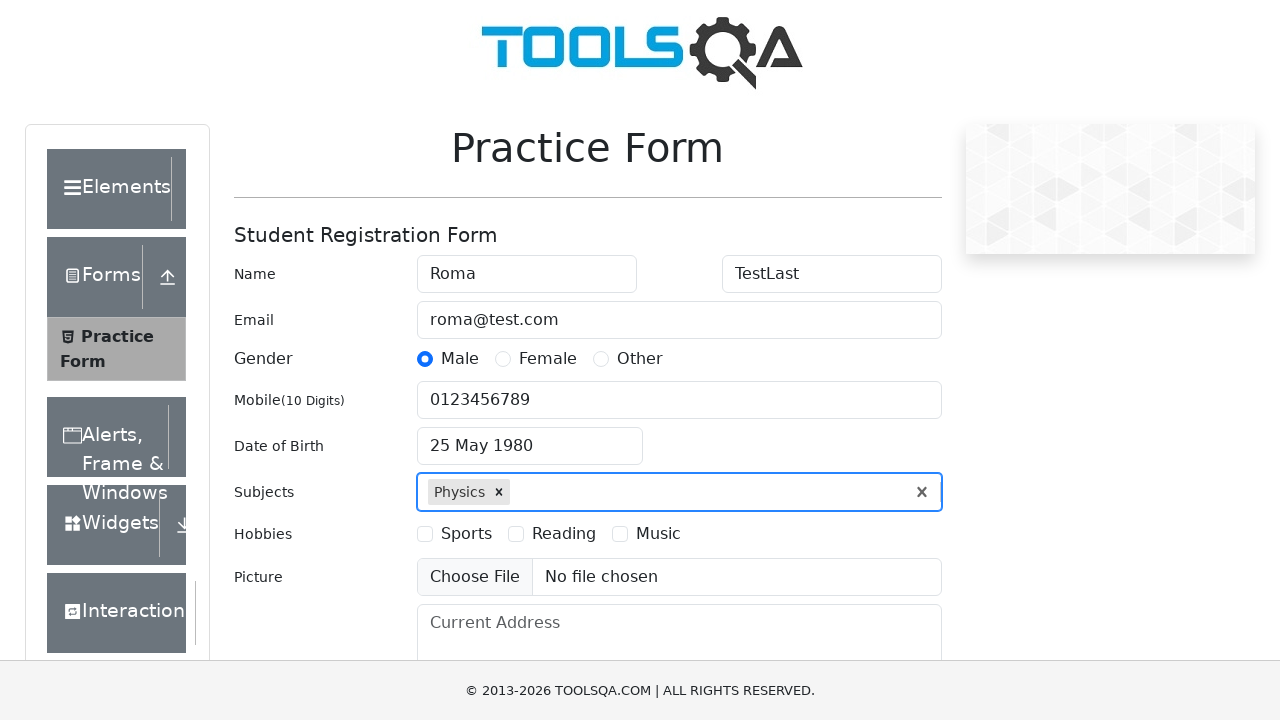

Selected hobby checkbox at (466, 534) on [for='hobbies-checkbox-1']
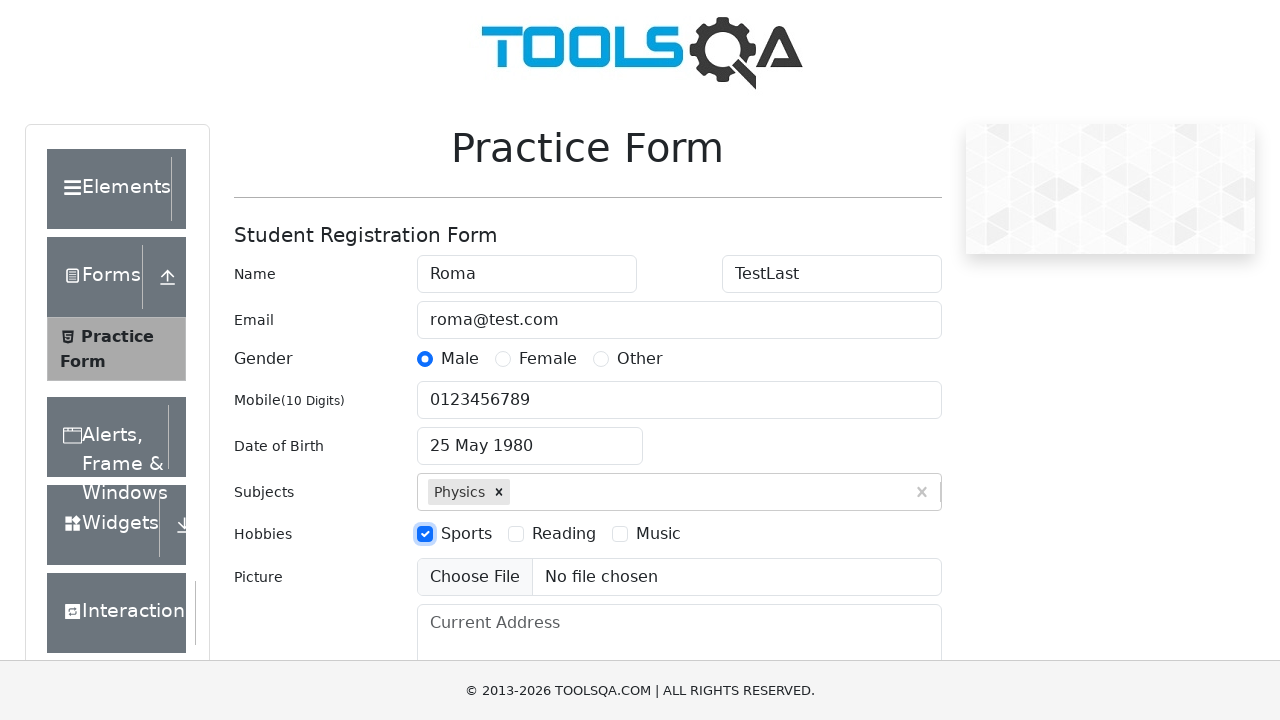

Entered current address 'Some address' on #currentAddress
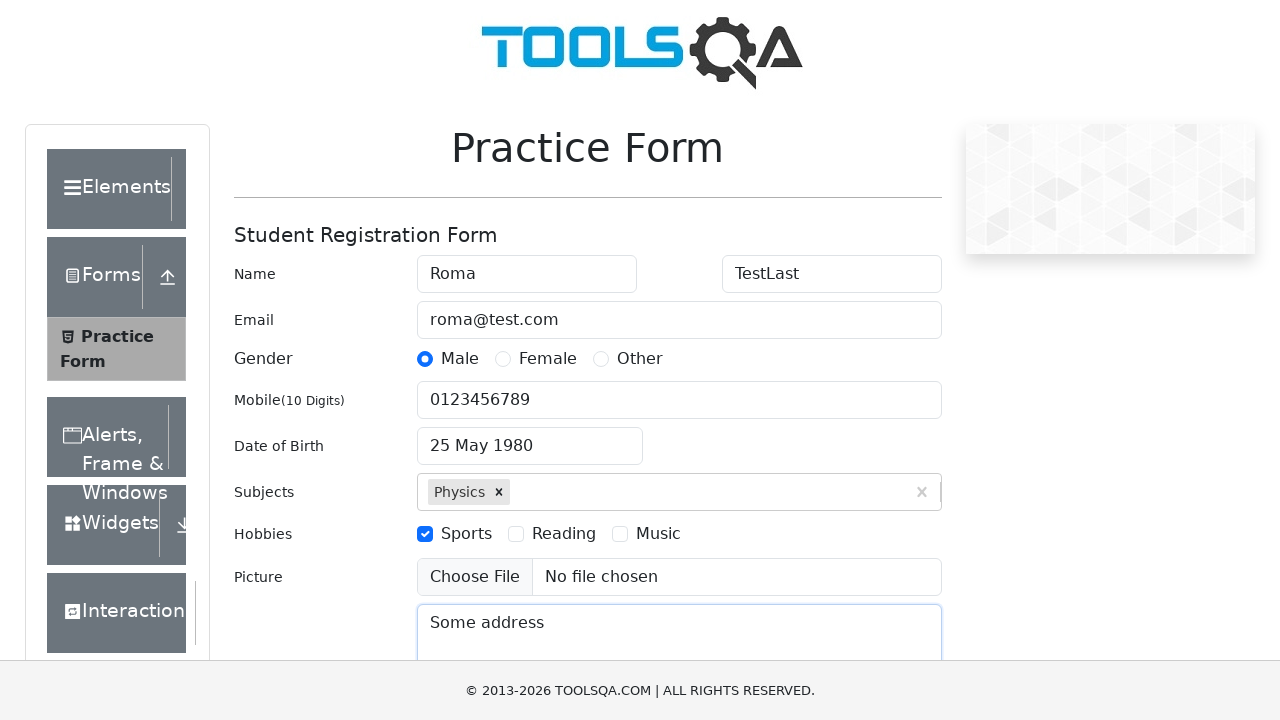

Entered state 'NCR' on #react-select-3-input
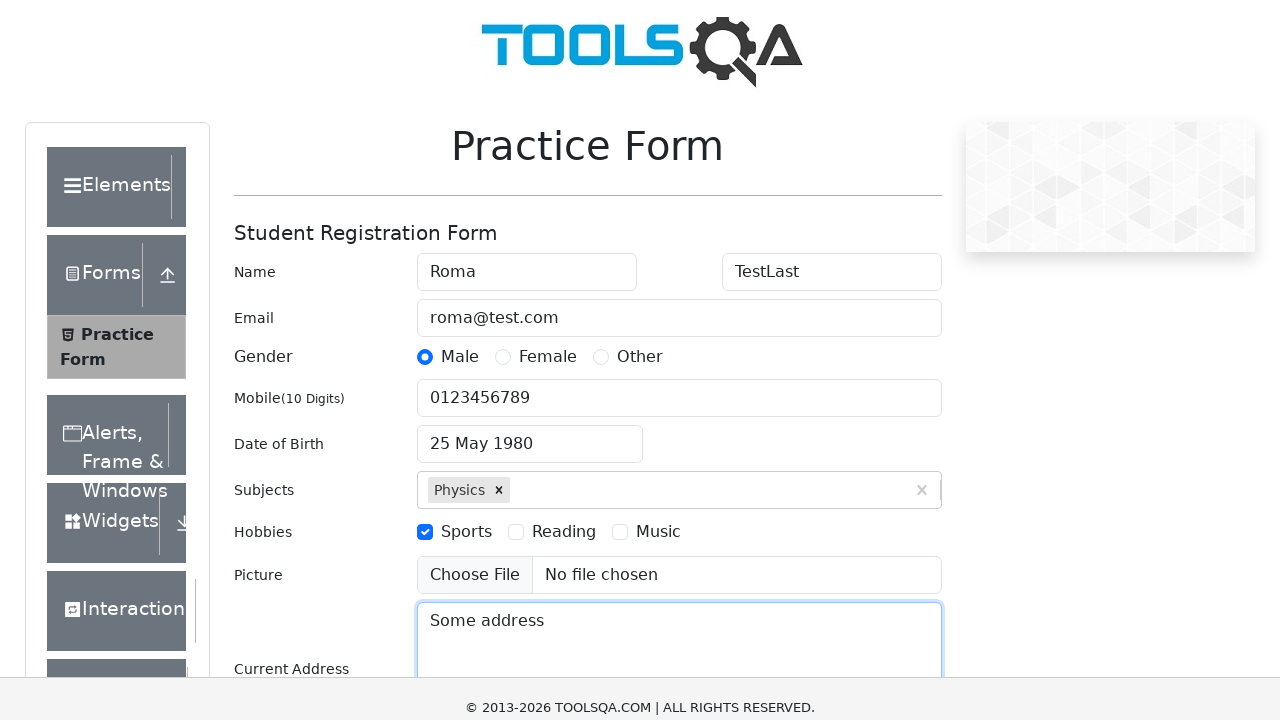

Confirmed state selection with Enter key on #react-select-3-input
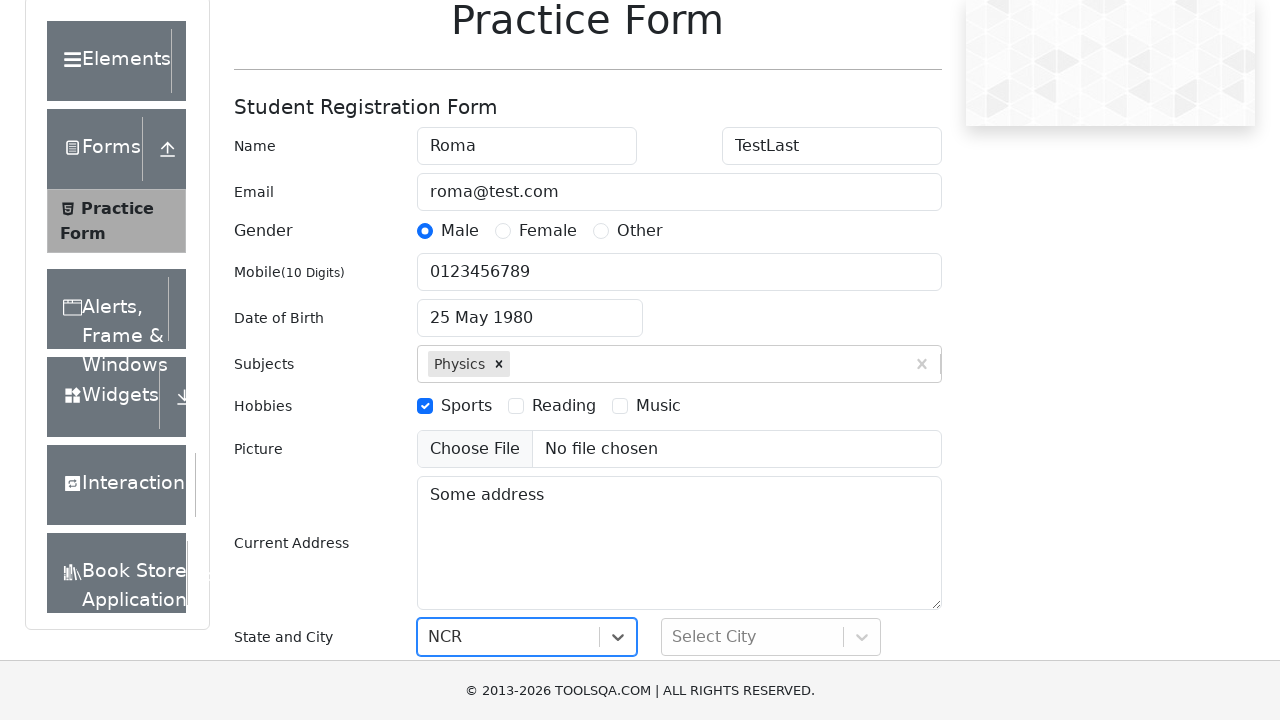

Entered city 'Delhi' on #react-select-4-input
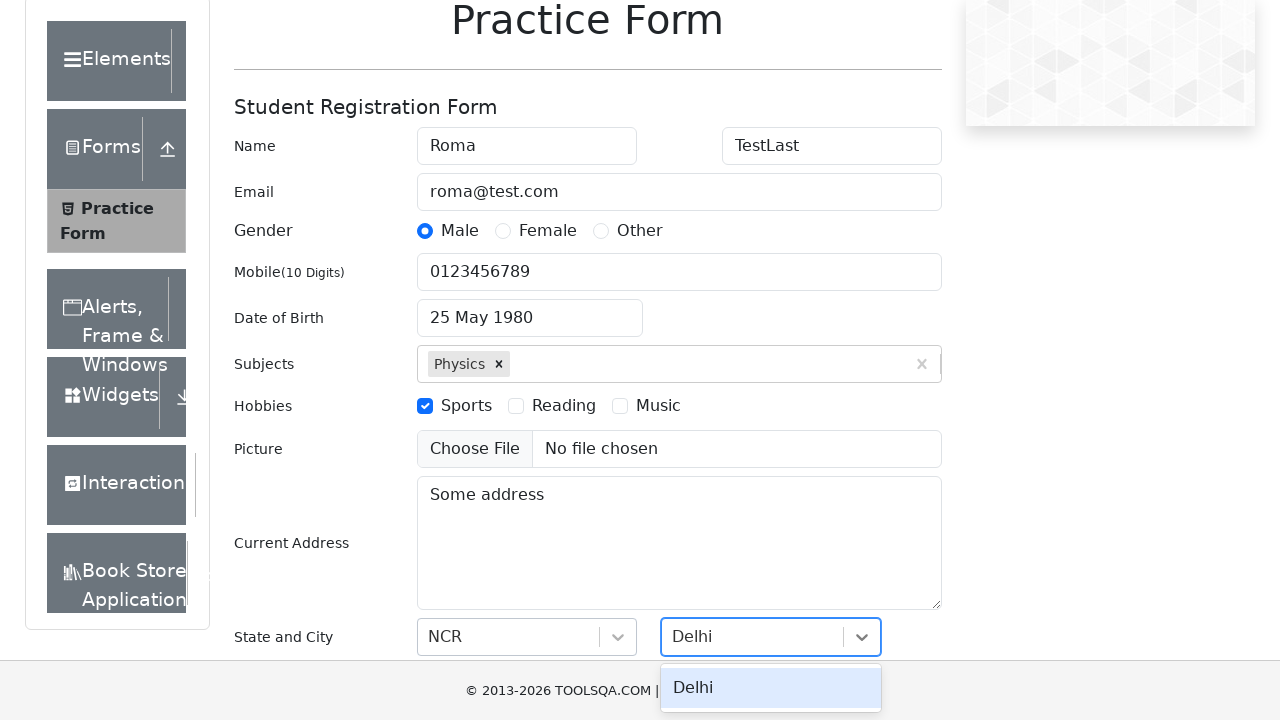

Confirmed city selection with Enter key on #react-select-4-input
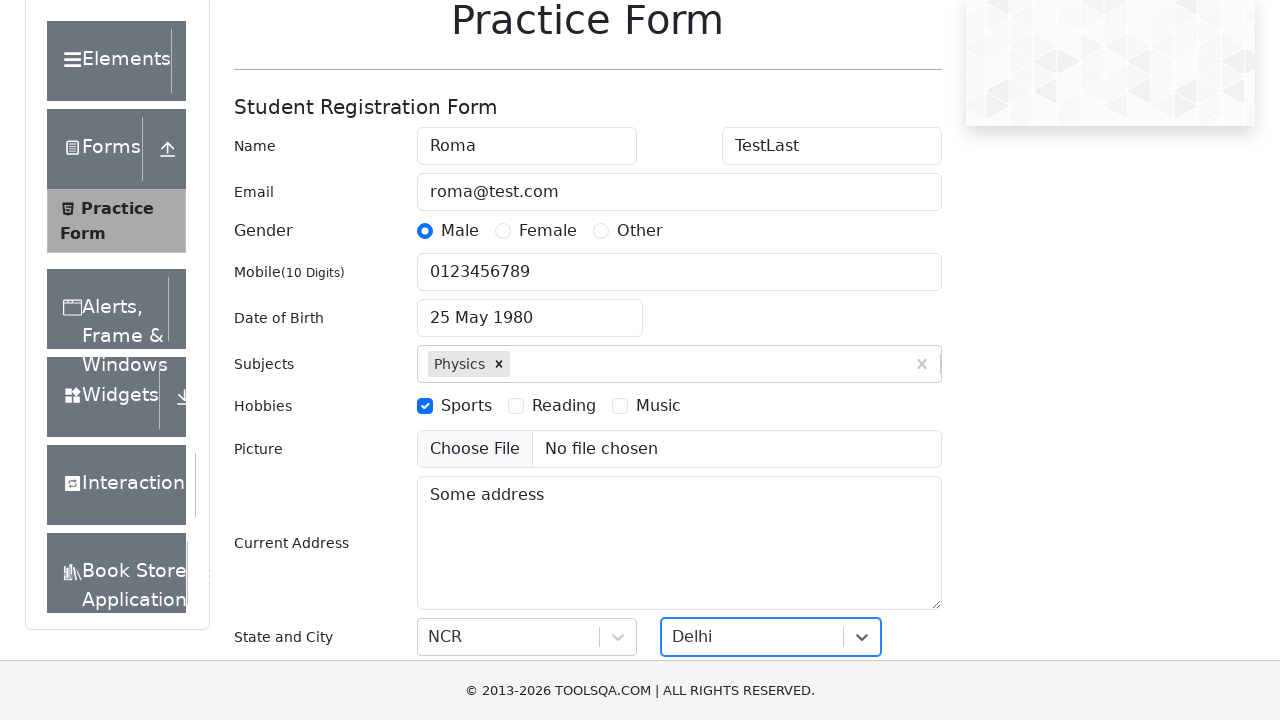

Clicked submit button to submit the registration form at (885, 499) on #submit
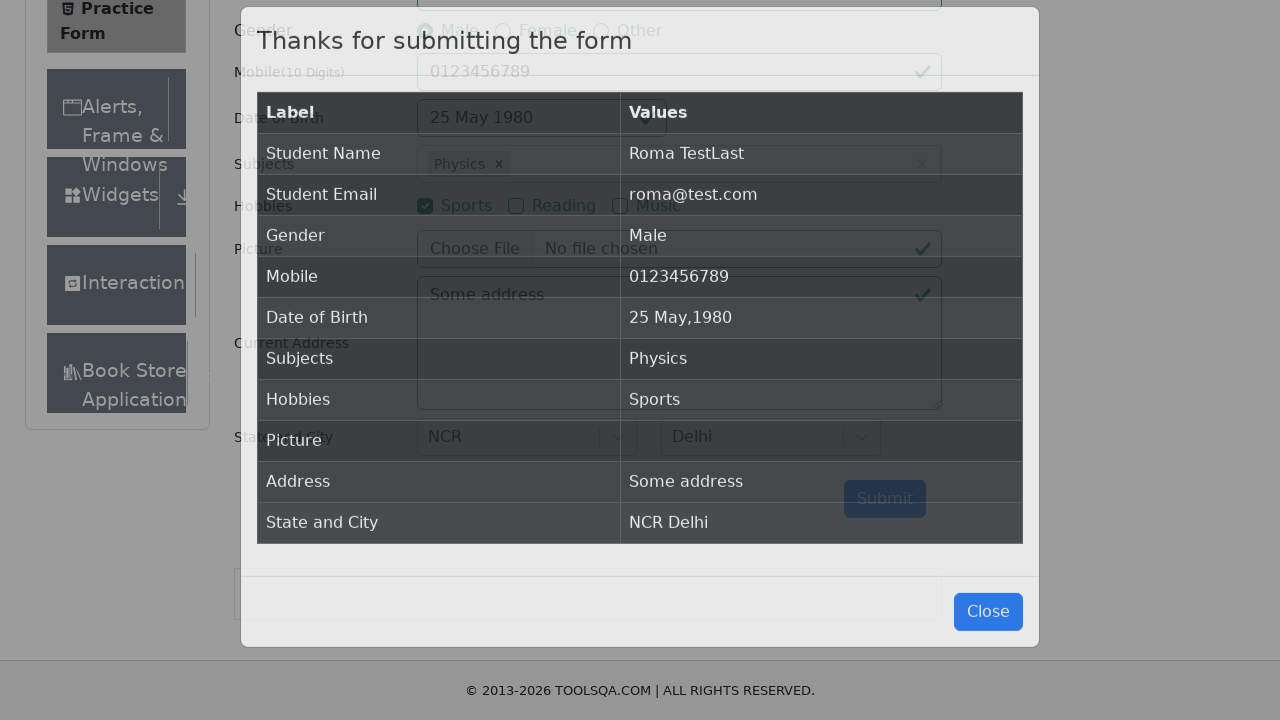

Form submission successful and results table appeared
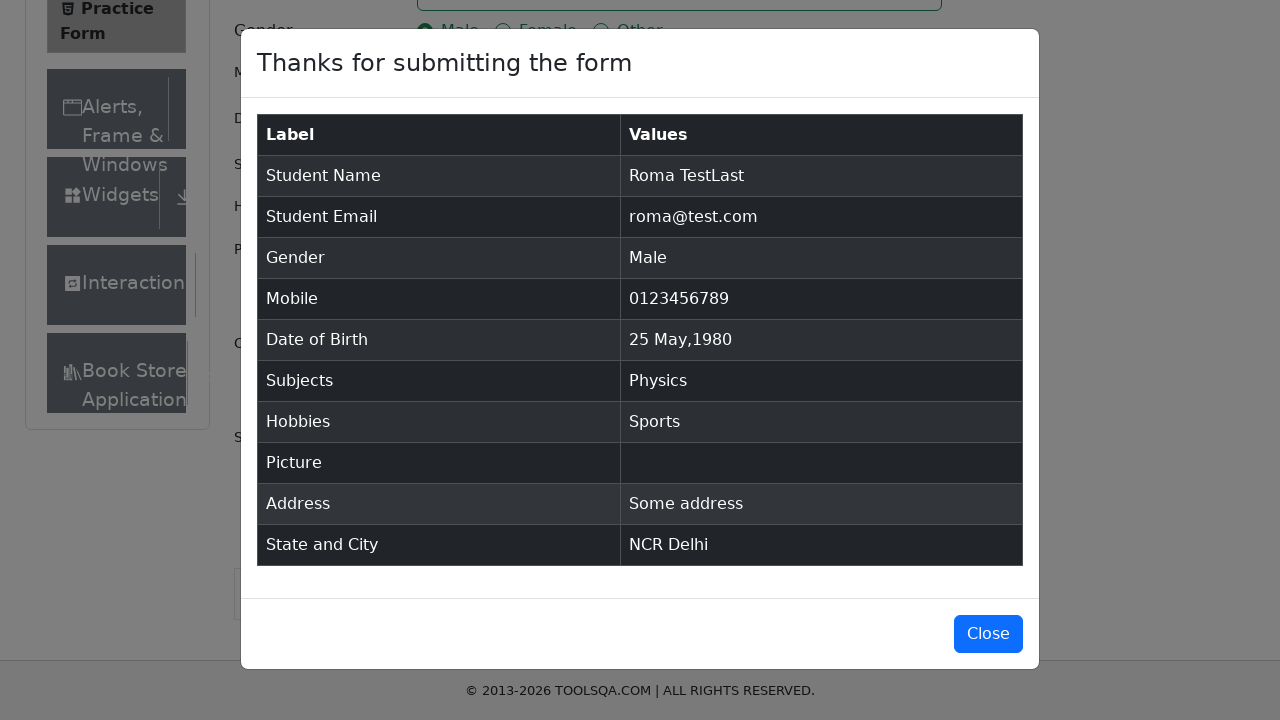

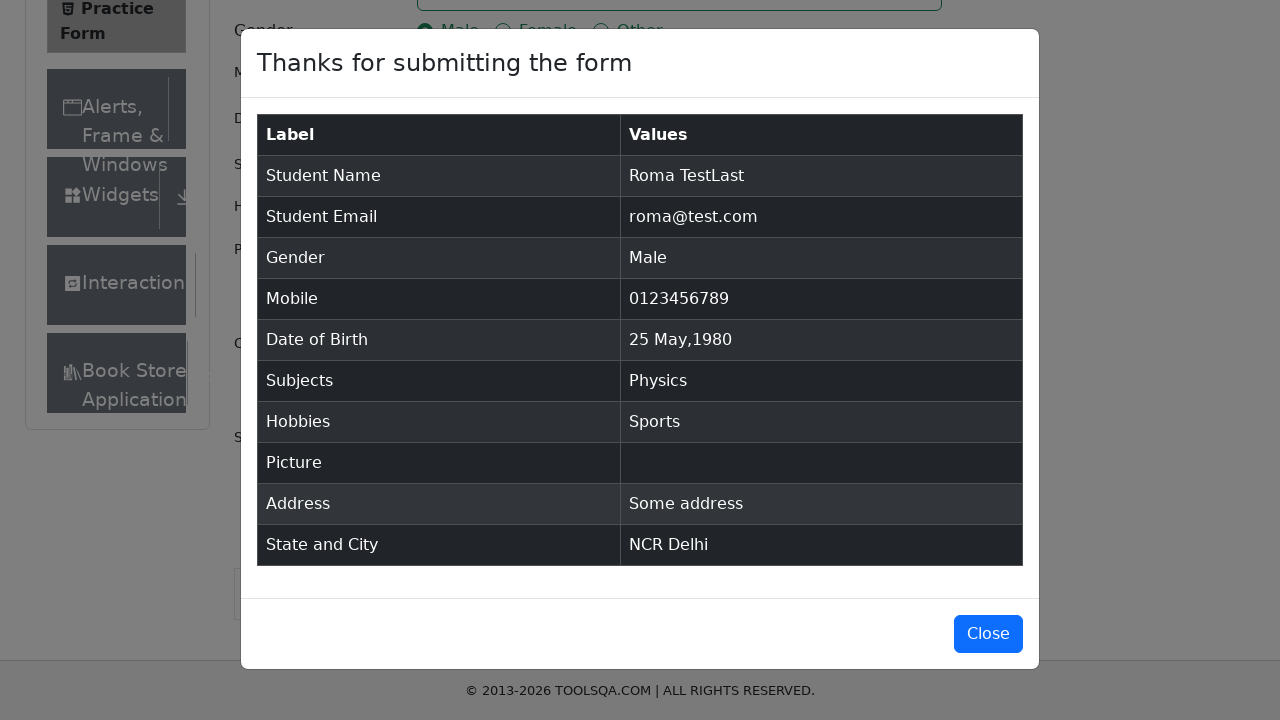